Tests keyboard actions by typing text with shift key combinations to produce uppercase and lowercase text

Starting URL: https://bonigarcia.dev/selenium-webdriver-java/

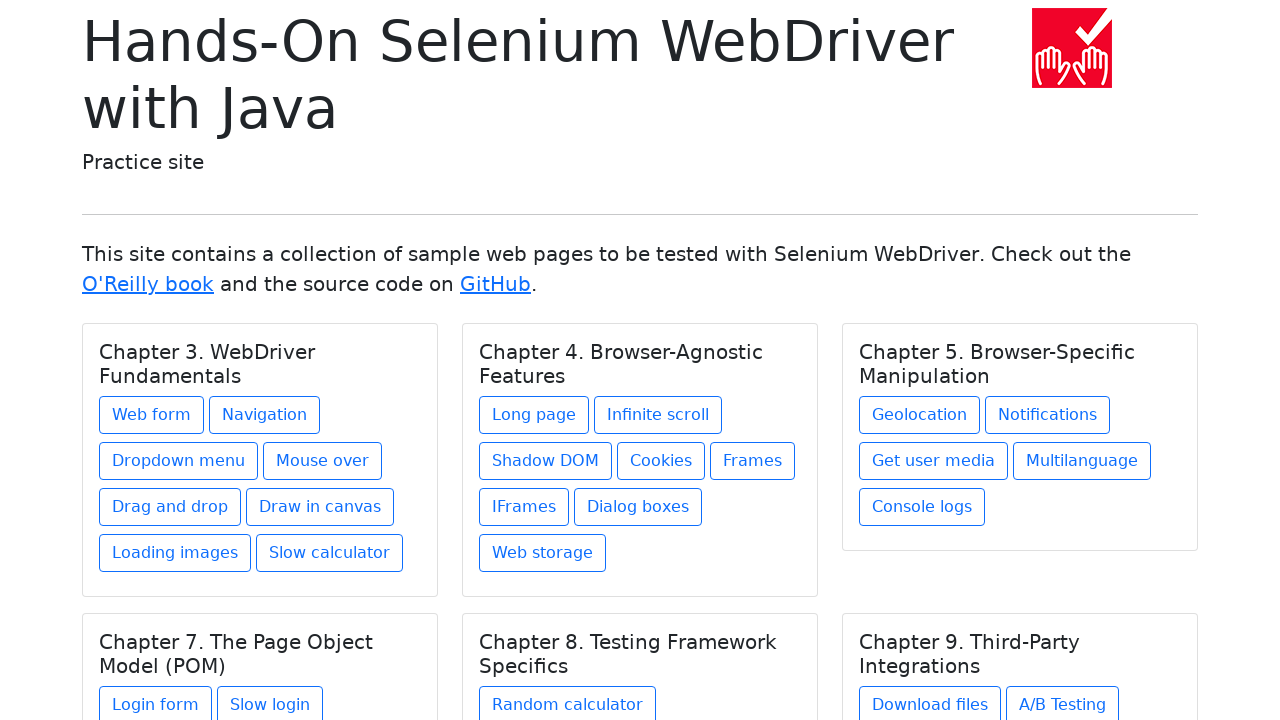

Navigated to web form page
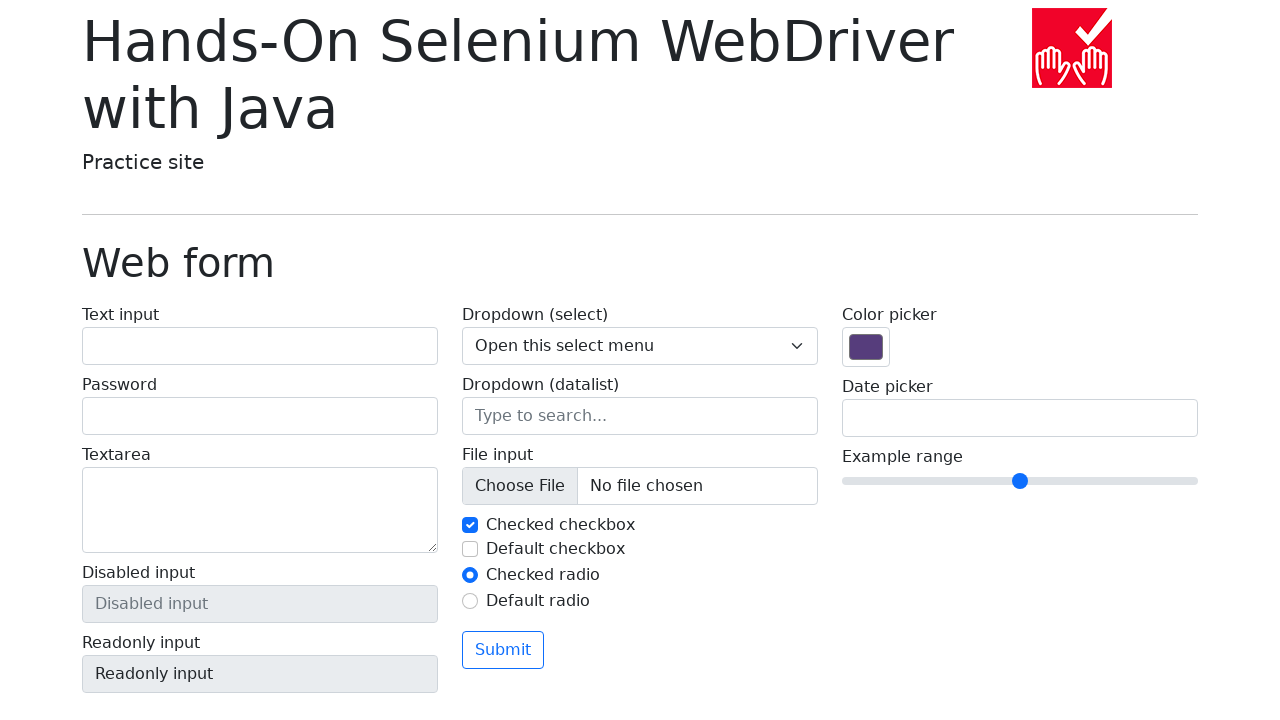

Clicked on text input field at (260, 346) on #my-text-id
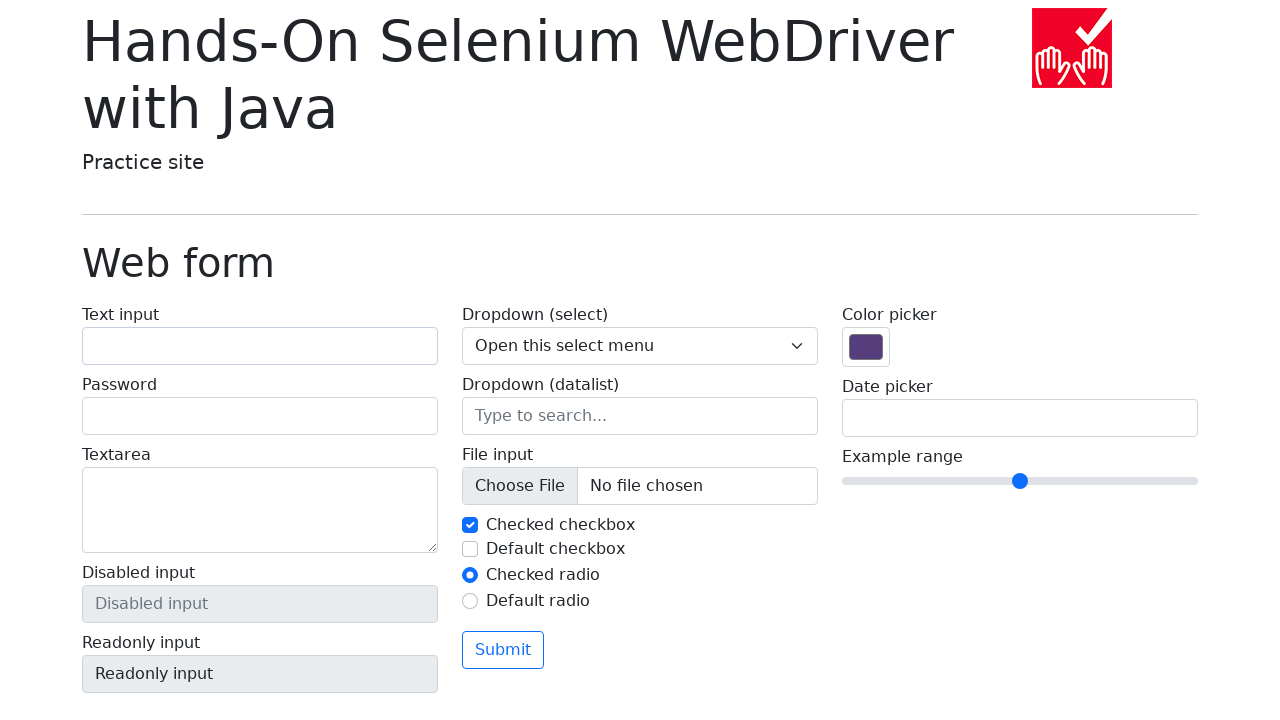

Pressed Shift key down
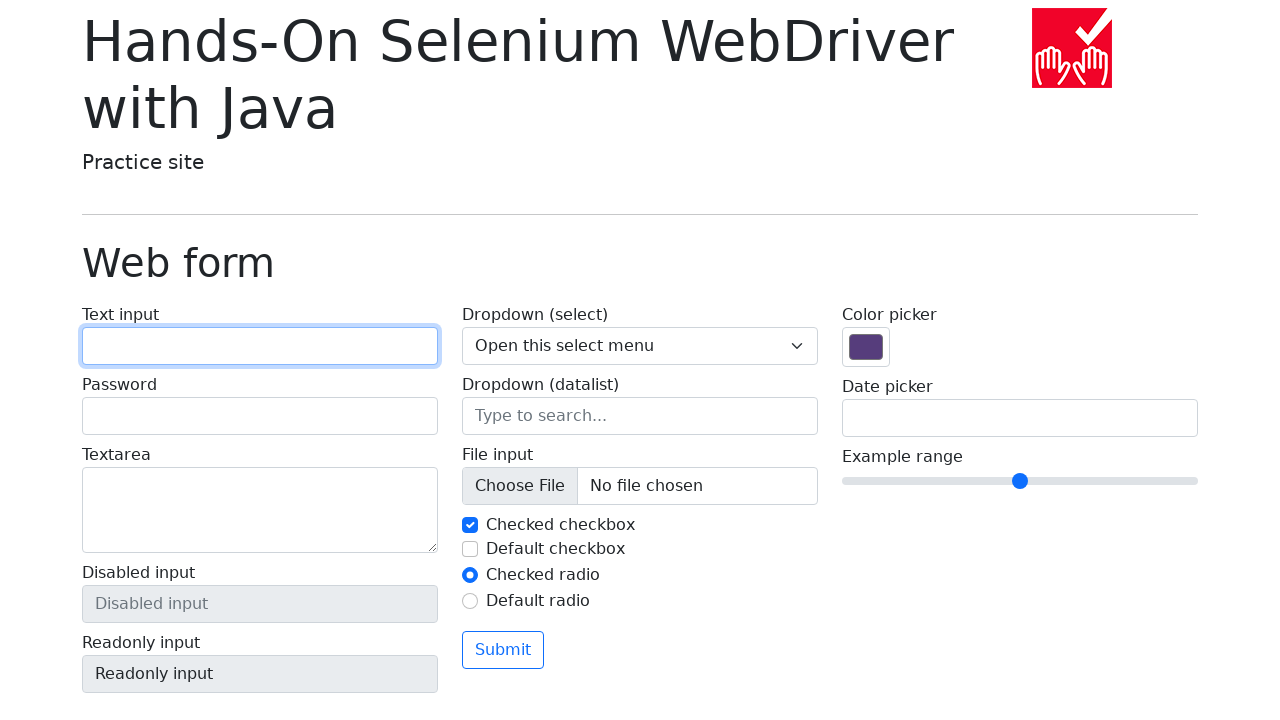

Typed 'upper-case' with Shift key held down on #my-text-id
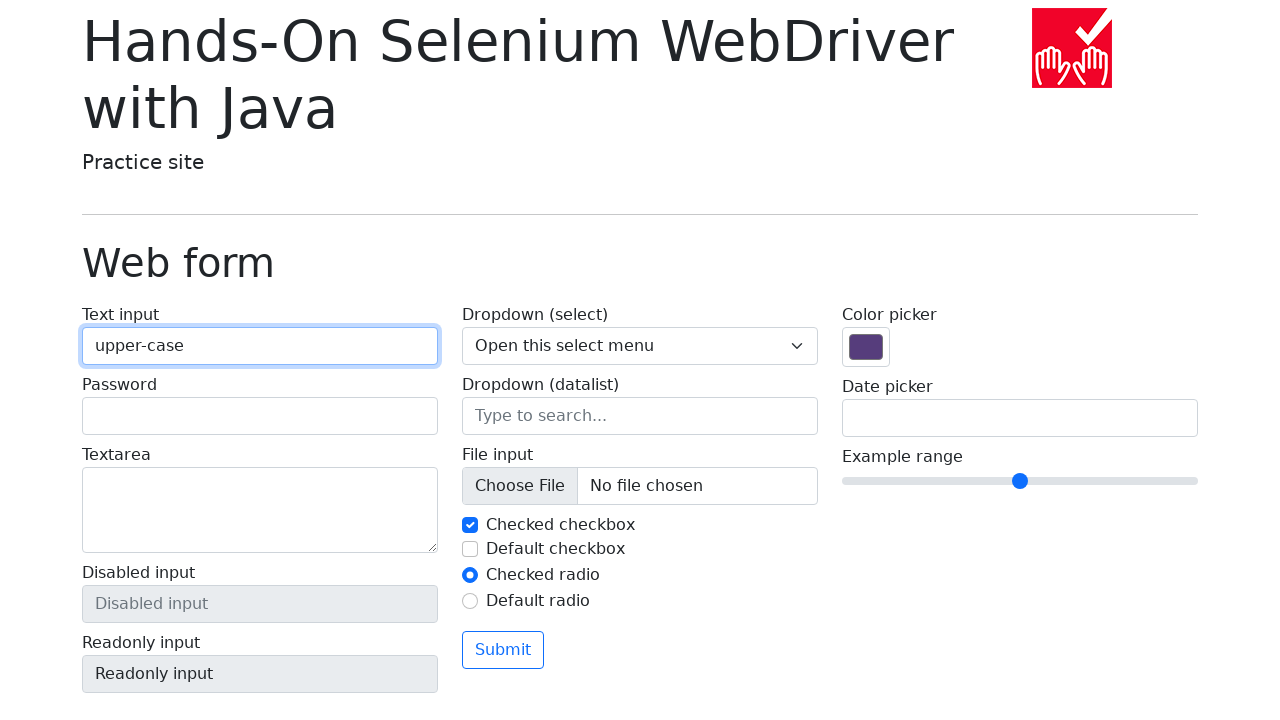

Released Shift key
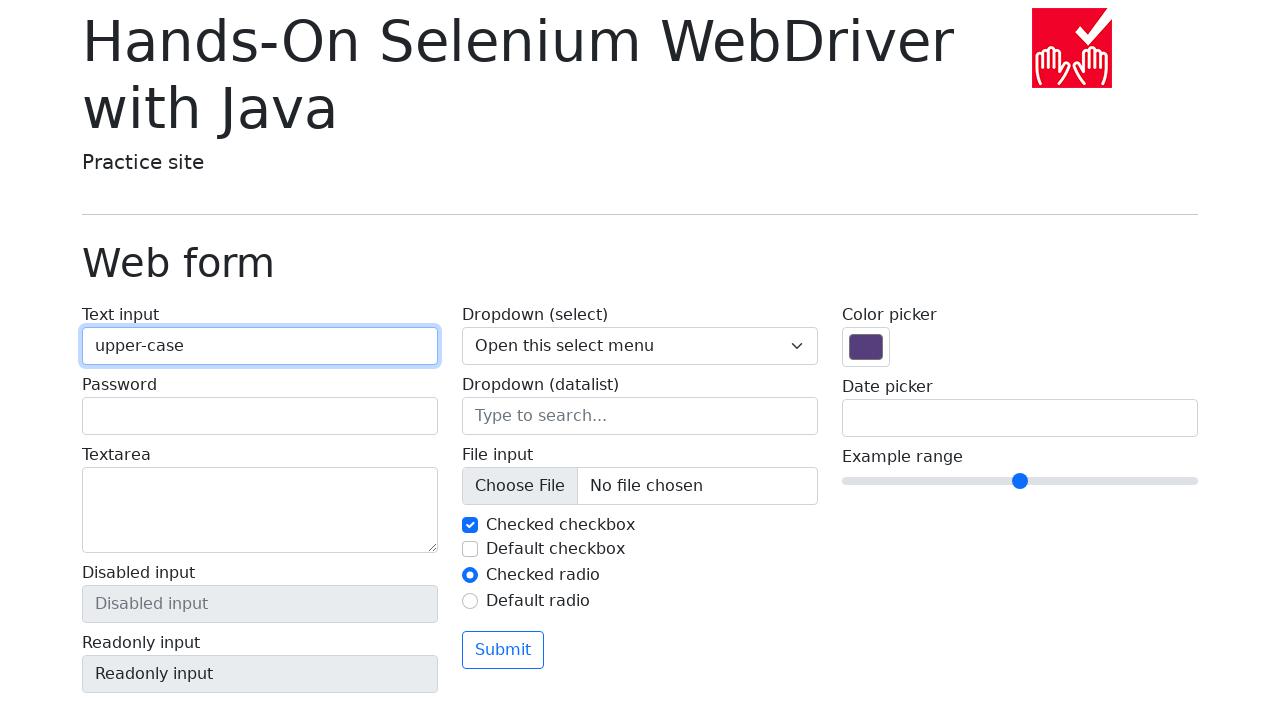

Typed 'lower-case' without Shift key on #my-text-id
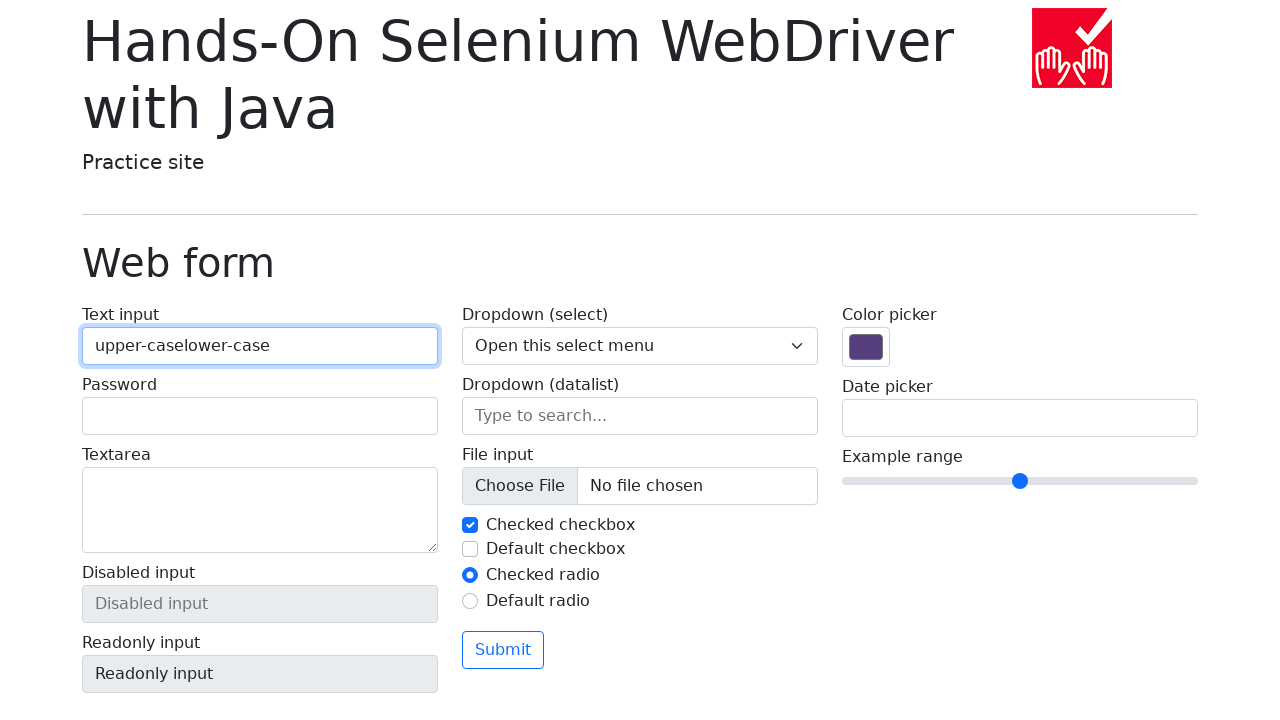

Filled password field with 'admin123' on input[name='my-password']
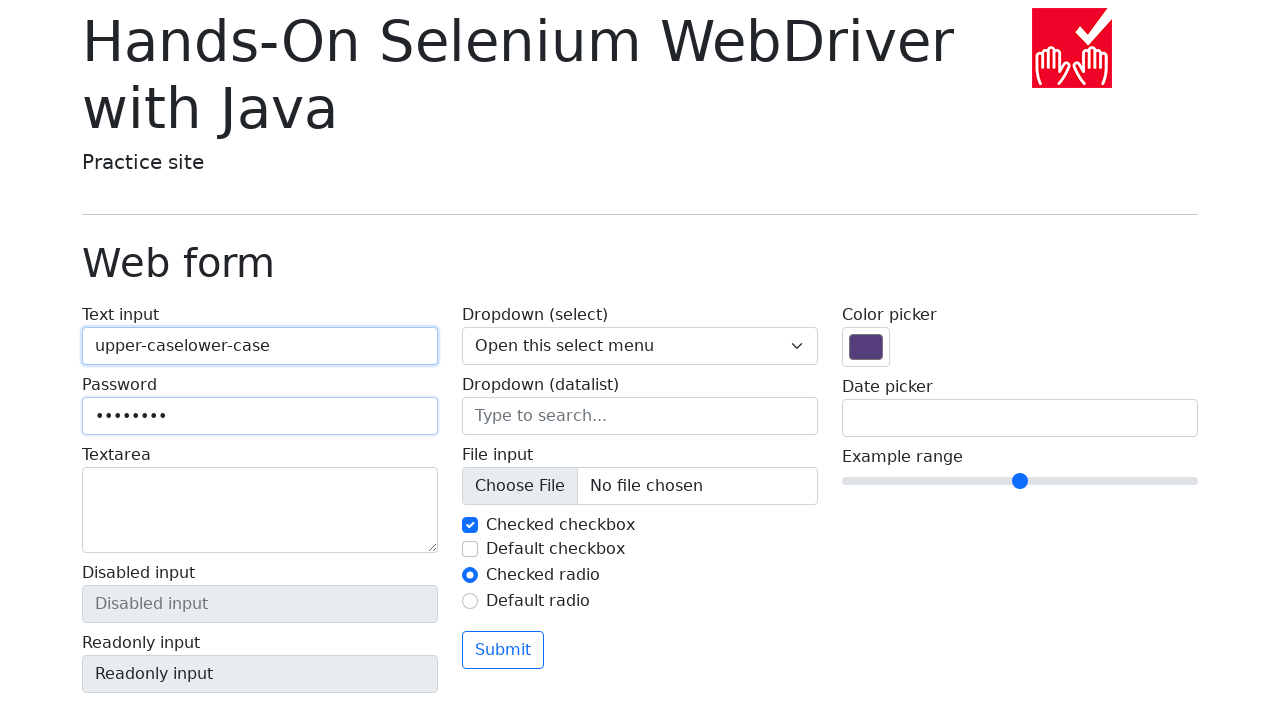

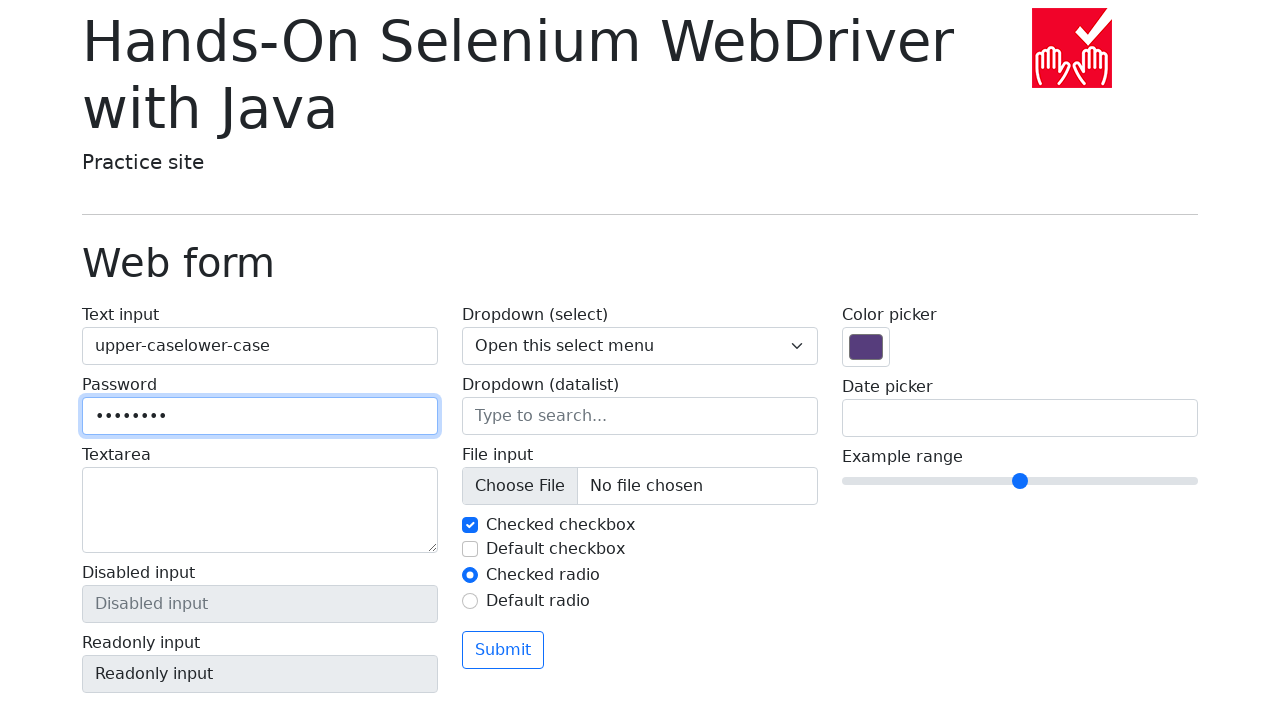